Tests dropdown list functionality by opening a passenger selection dropdown, incrementing the adult passenger count 5 times, and then closing the dropdown.

Starting URL: https://rahulshettyacademy.com/dropdownsPractise/

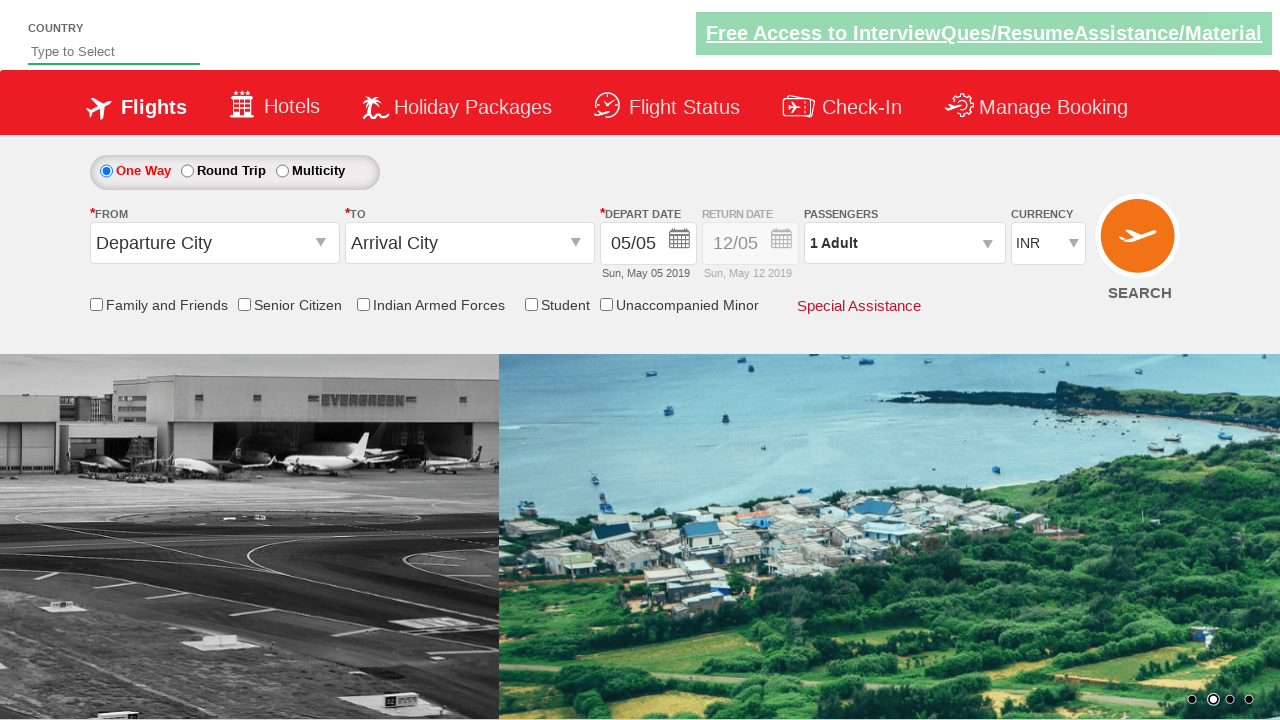

Clicked passenger info dropdown to open it at (904, 243) on #divpaxinfo
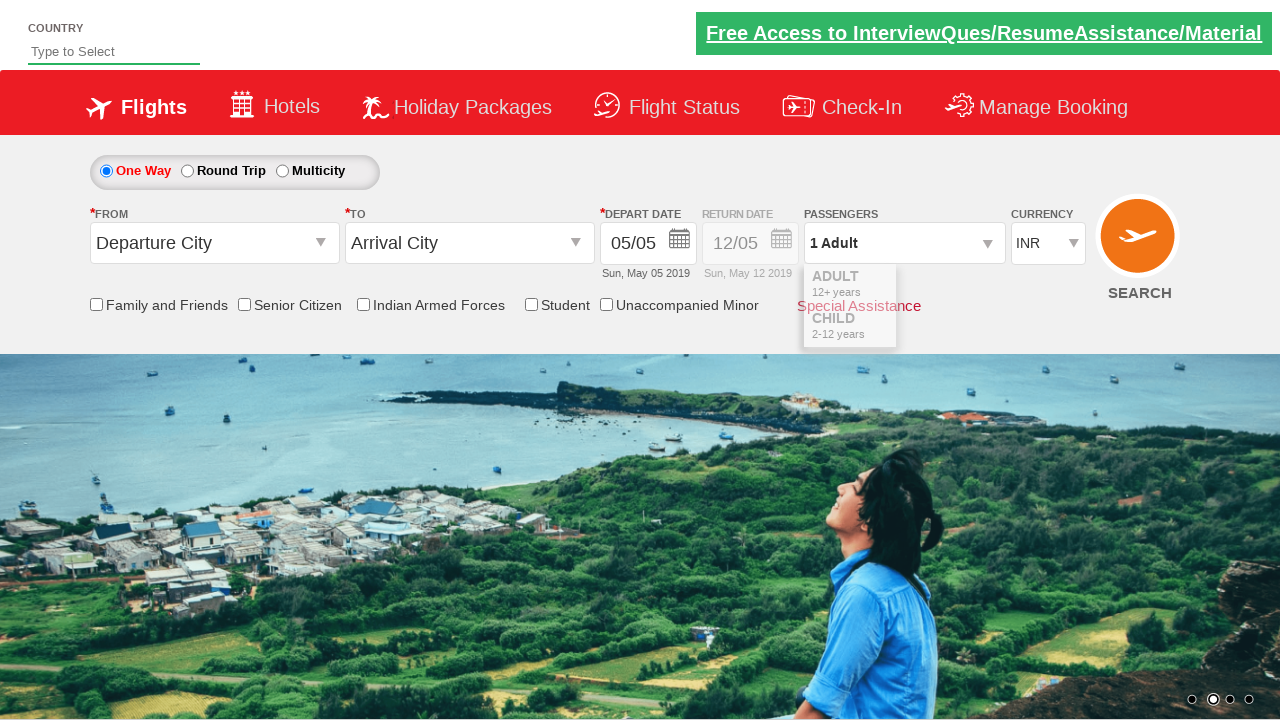

Waited for dropdown to be visible
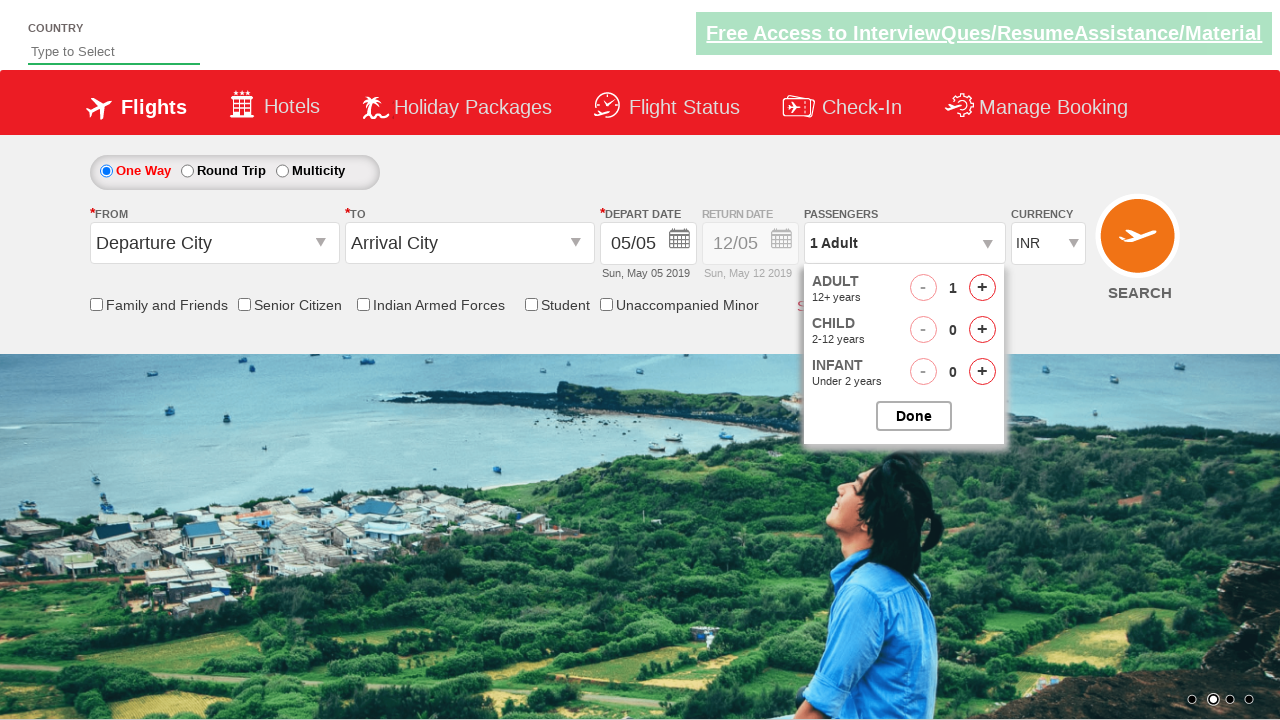

Clicked increment adult button (iteration 1 of 5) at (982, 288) on #hrefIncAdt
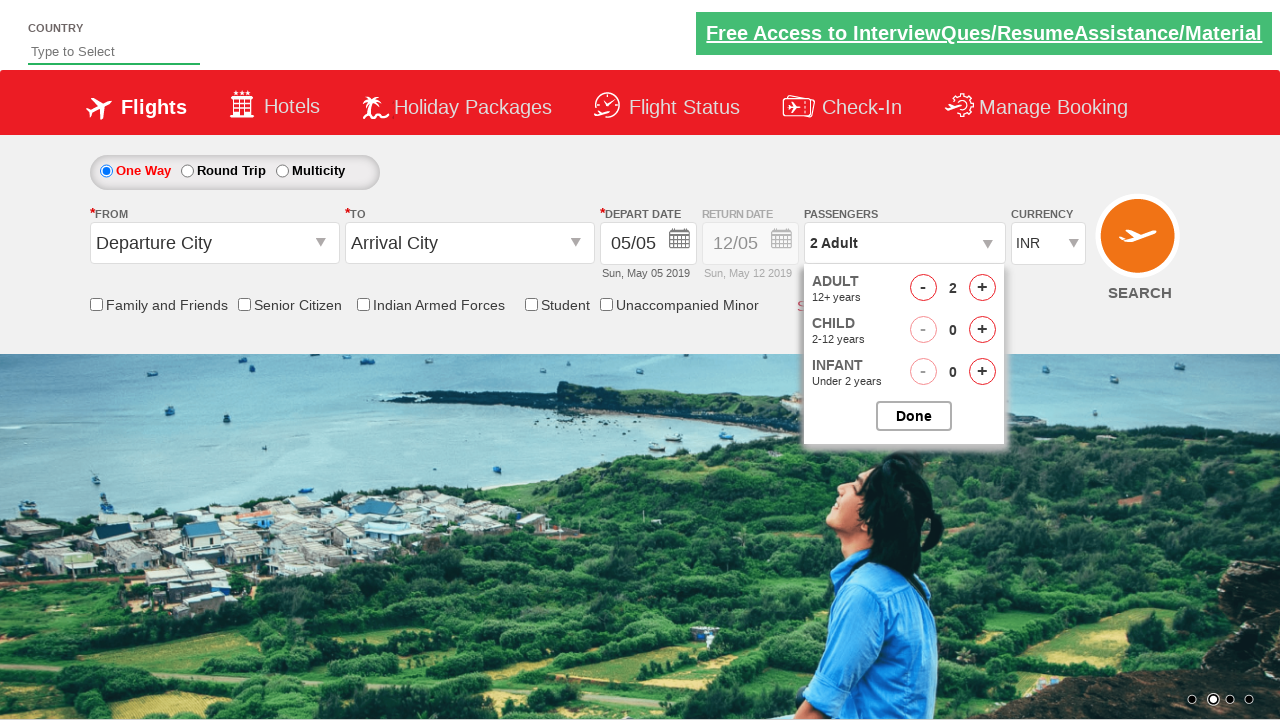

Clicked increment adult button (iteration 2 of 5) at (982, 288) on #hrefIncAdt
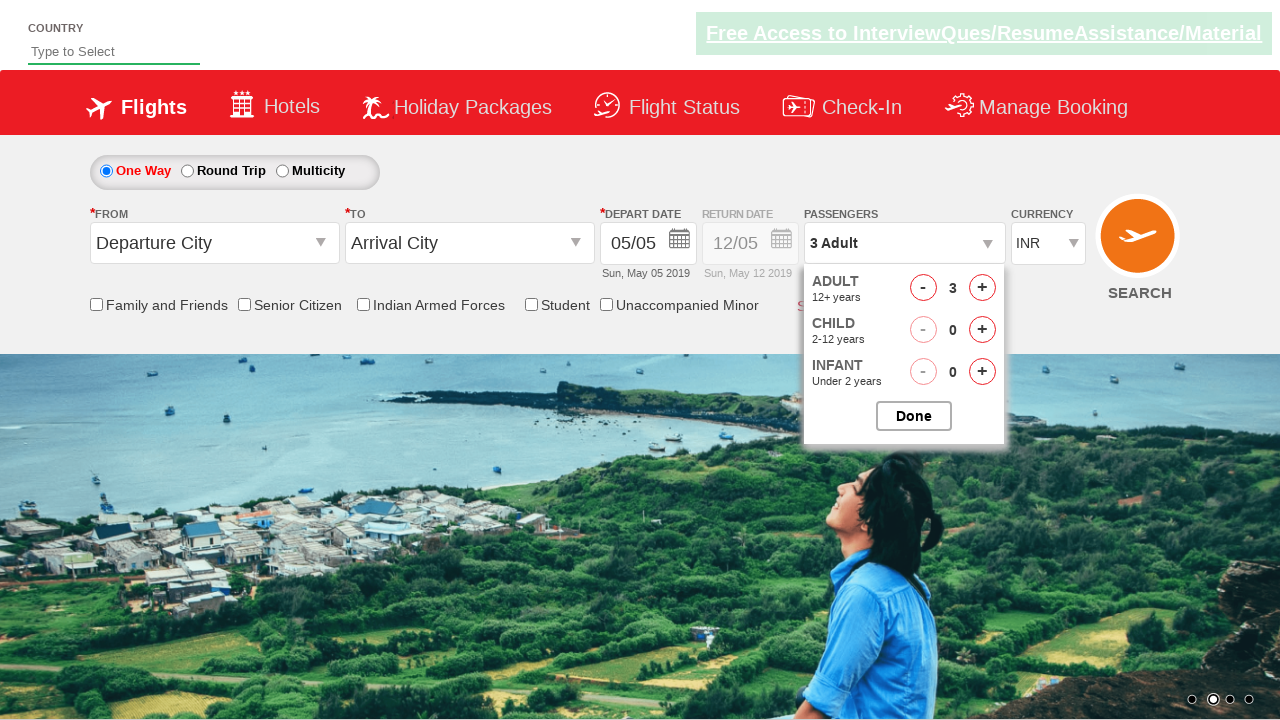

Clicked increment adult button (iteration 3 of 5) at (982, 288) on #hrefIncAdt
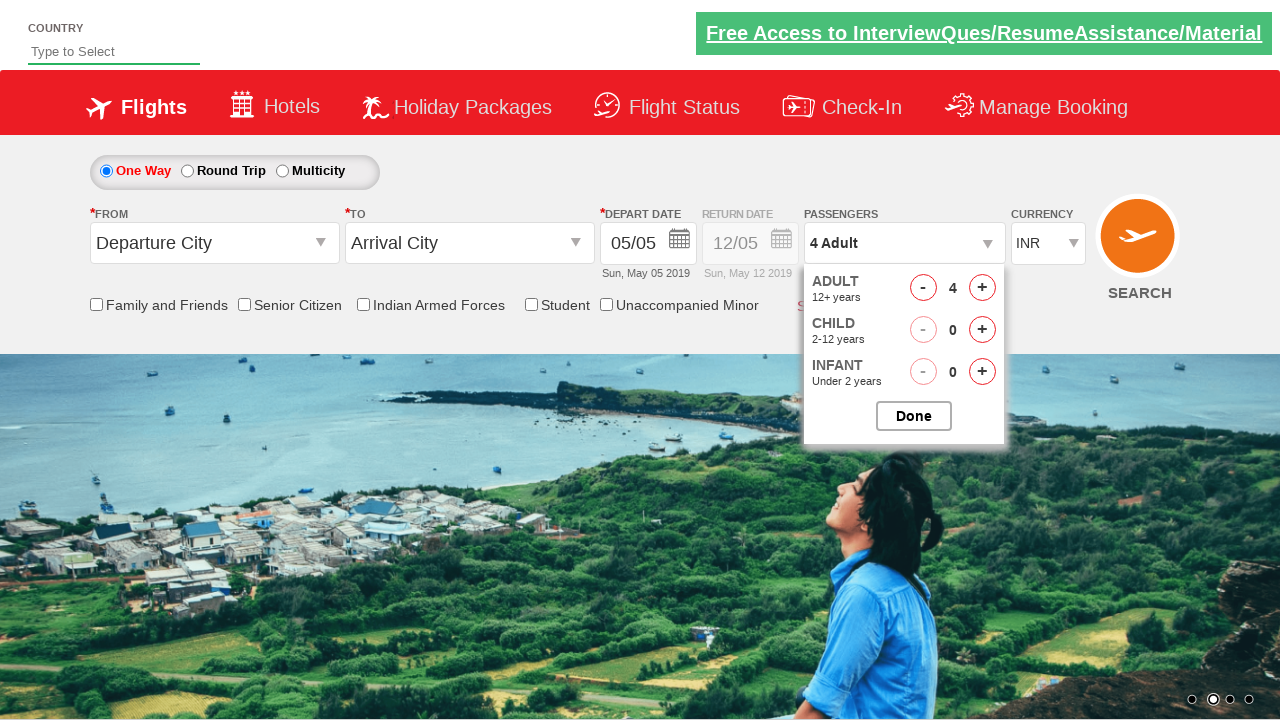

Clicked increment adult button (iteration 4 of 5) at (982, 288) on #hrefIncAdt
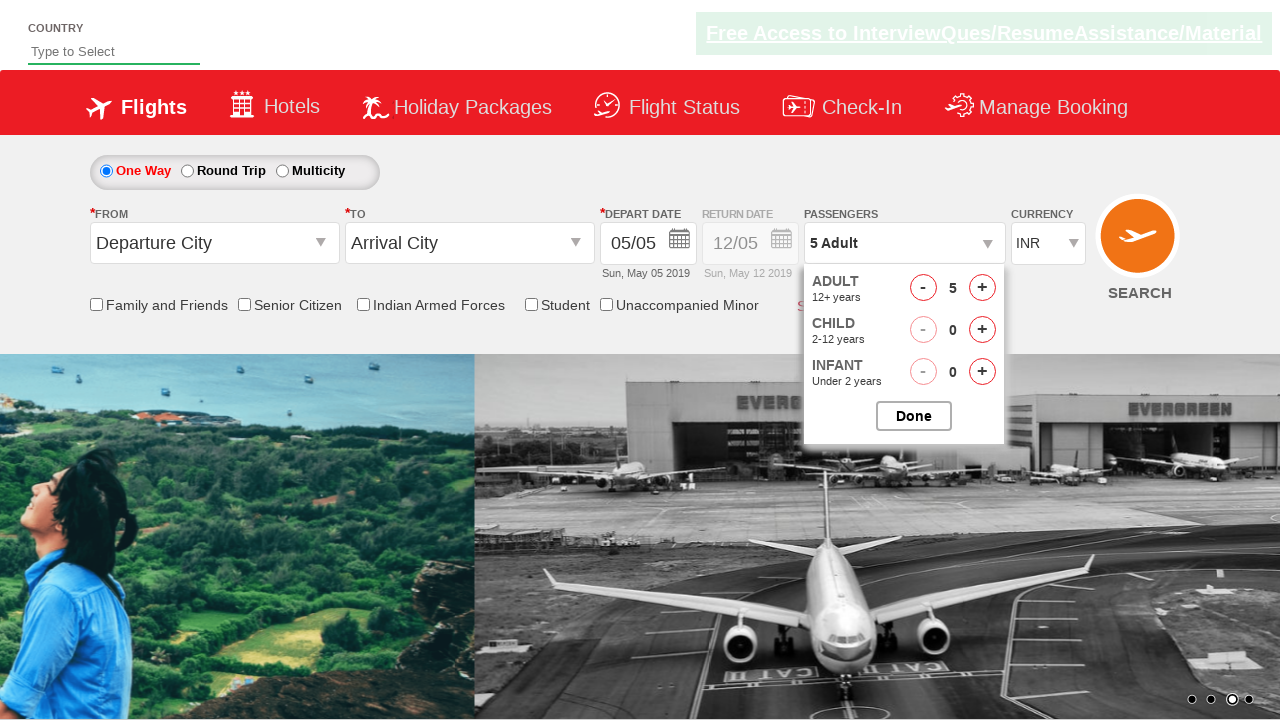

Clicked increment adult button (iteration 5 of 5) at (982, 288) on #hrefIncAdt
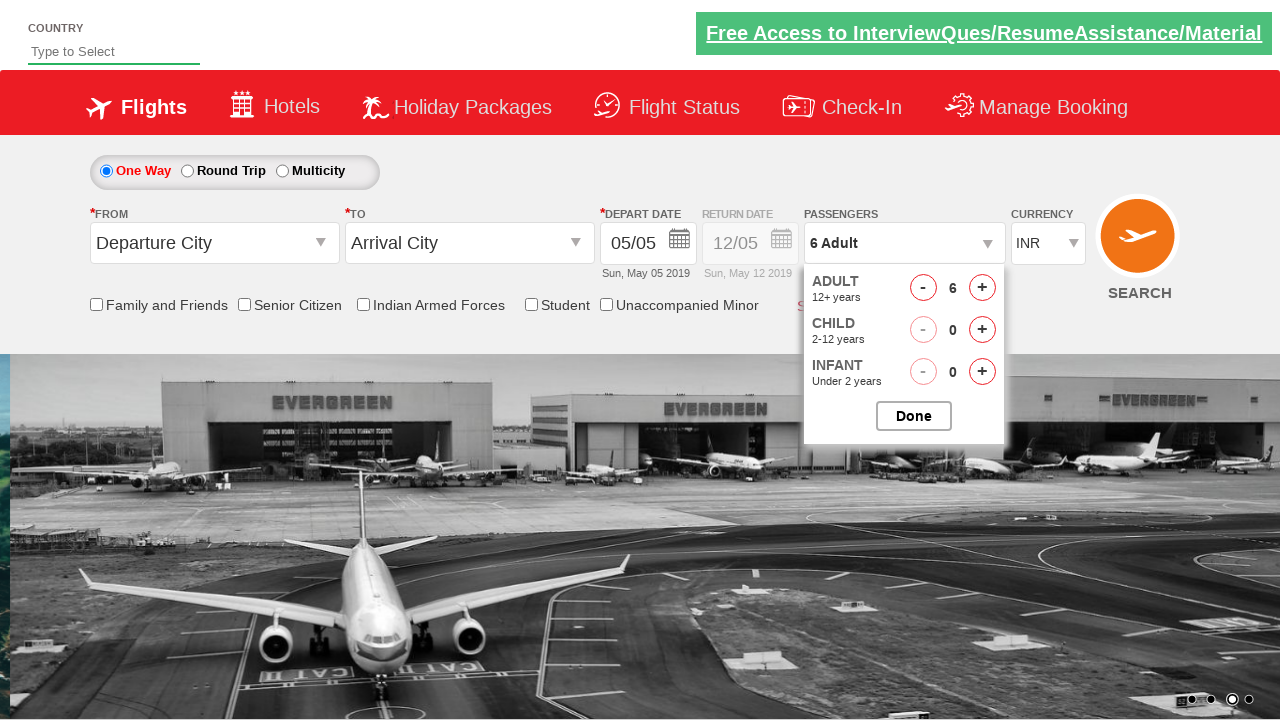

Closed the passenger options dropdown at (914, 416) on #btnclosepaxoption
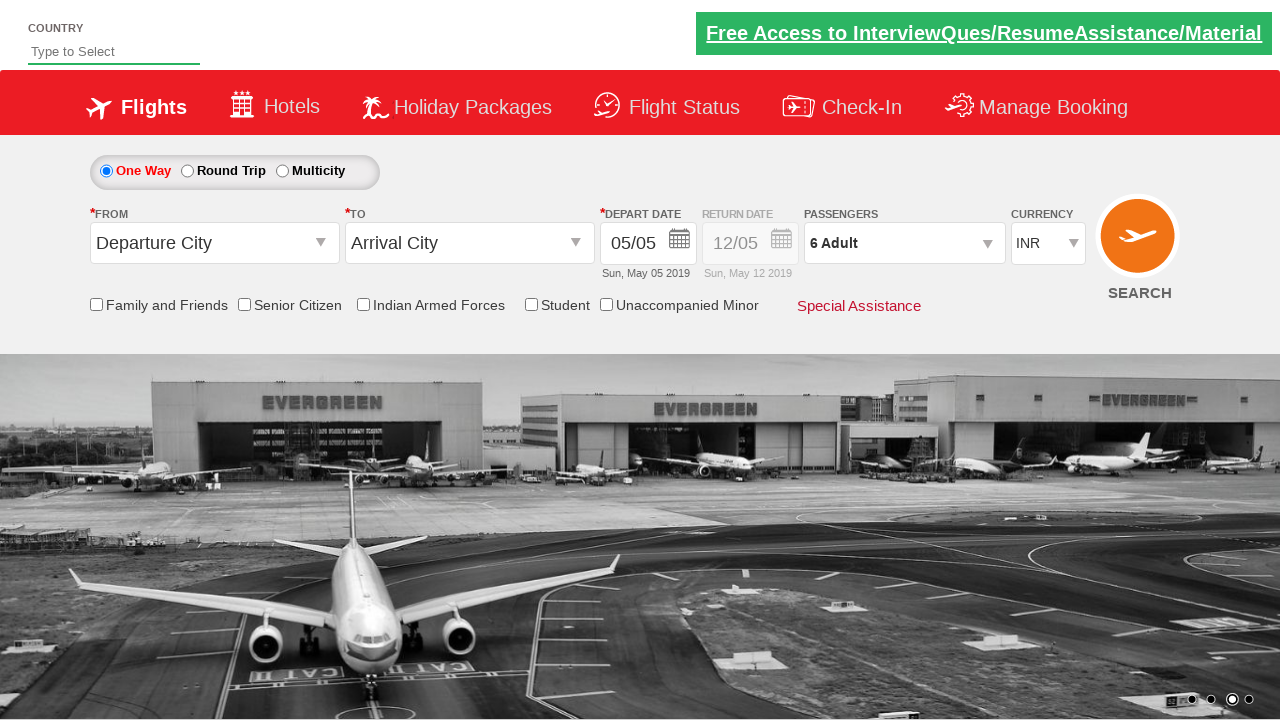

Verified dropdown selector is present
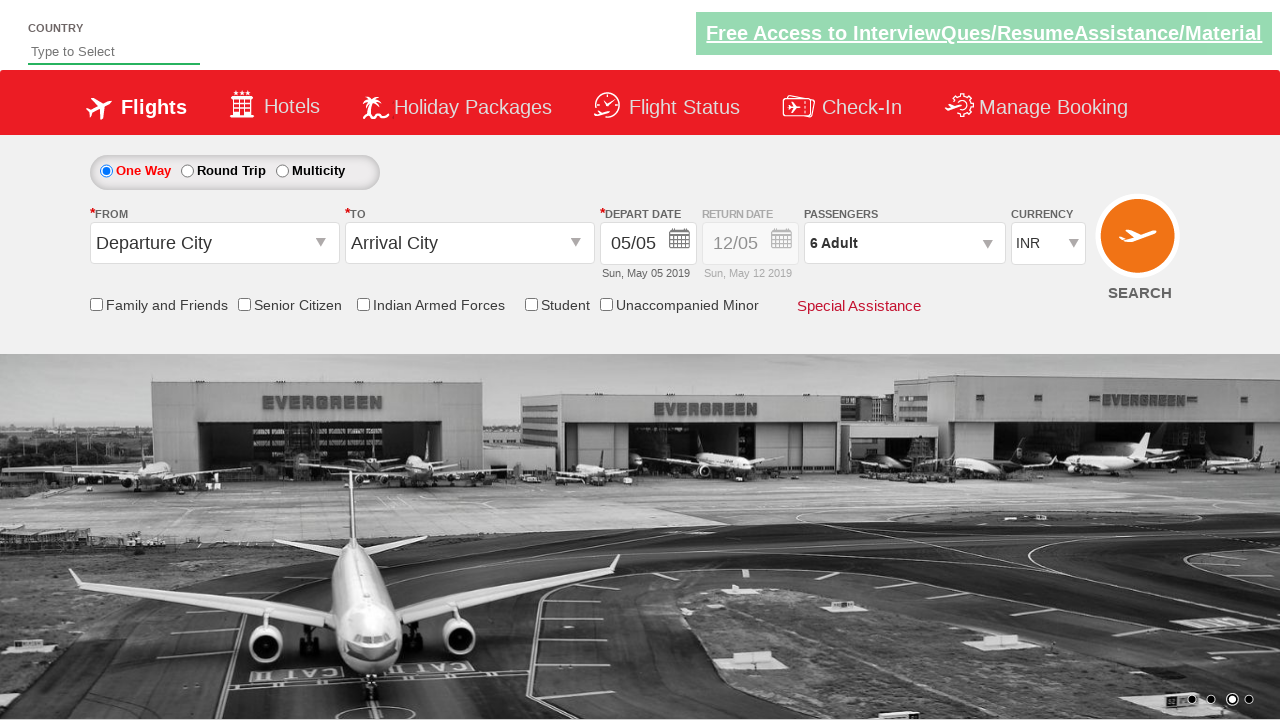

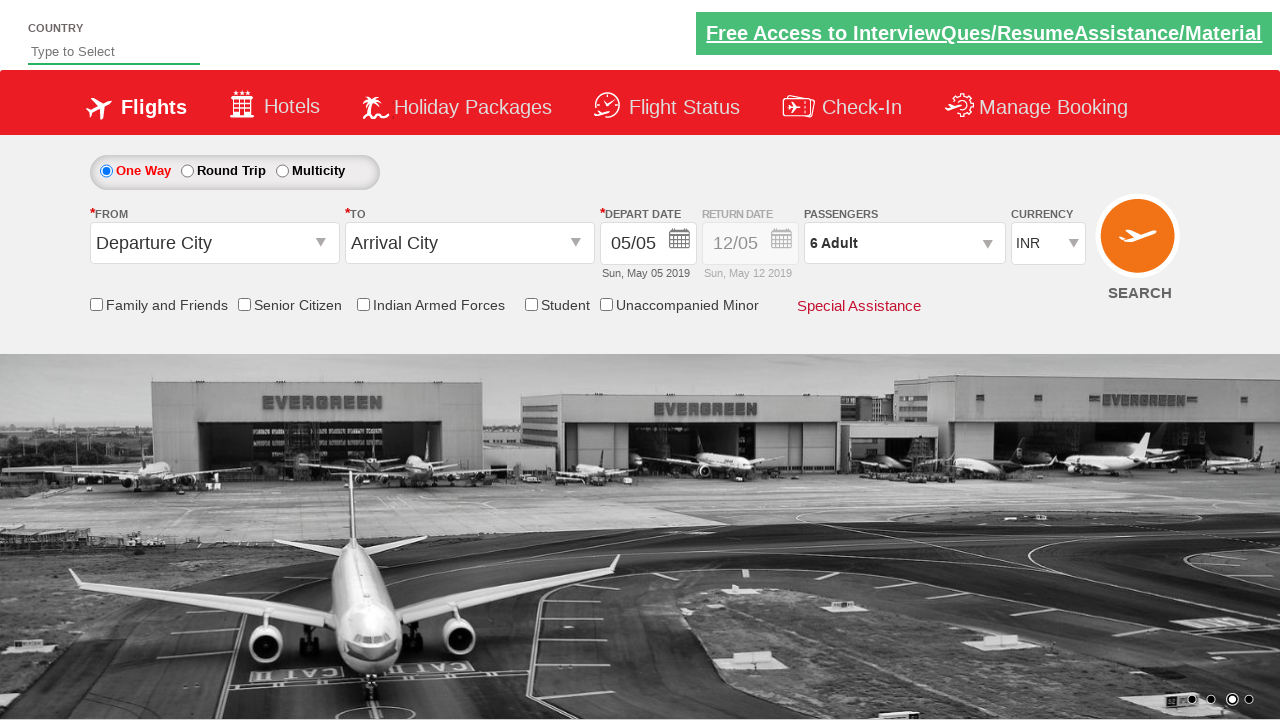